Tests a multi-step flow: calculates a mathematical value to find and click a dynamically-named link, then fills out a form with personal information (first name, last name, city, country) and submits it.

Starting URL: http://suninjuly.github.io/find_link_text

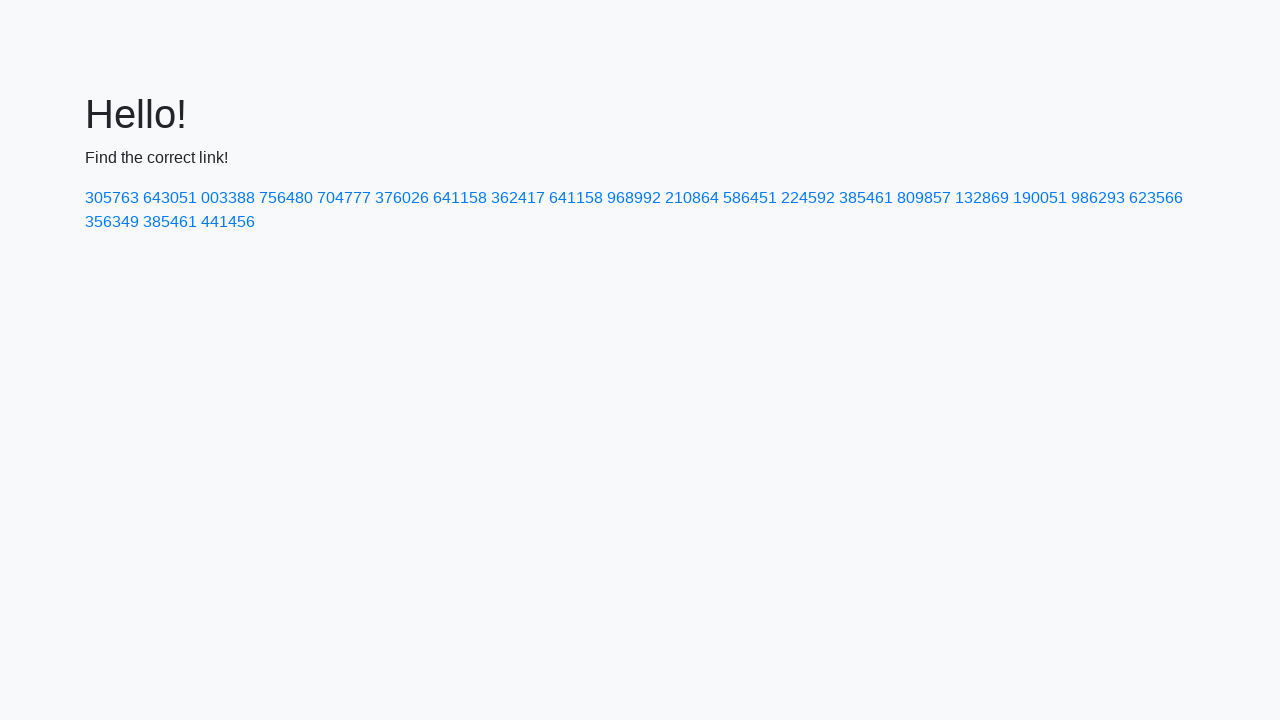

Calculated link text value: 224592
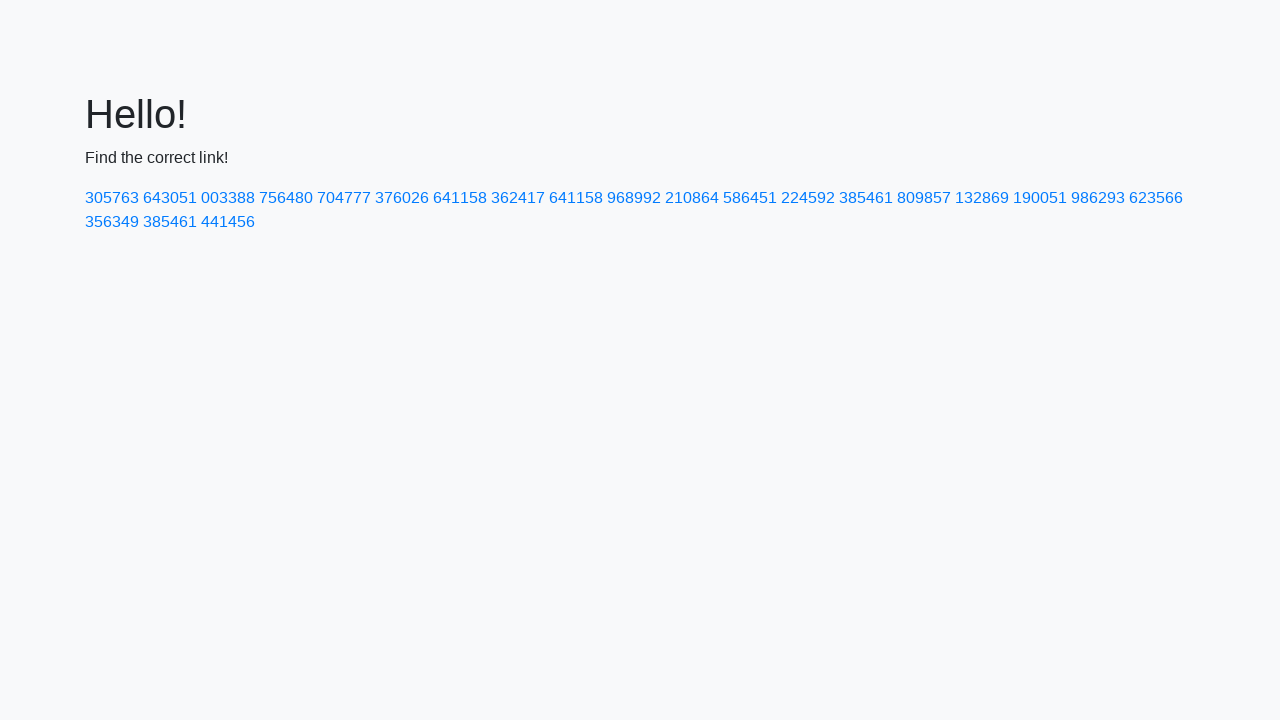

Clicked link with text '224592' at (808, 198) on text=224592
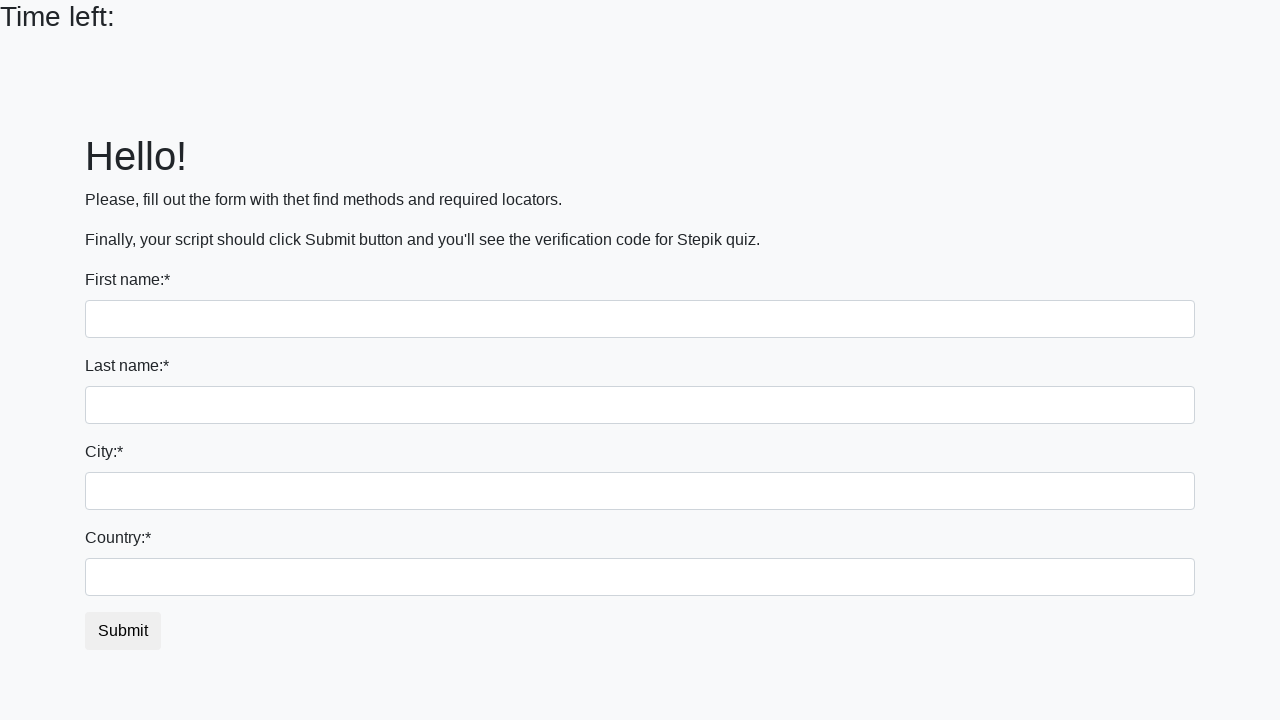

Filled first name field with 'Ivan' on input
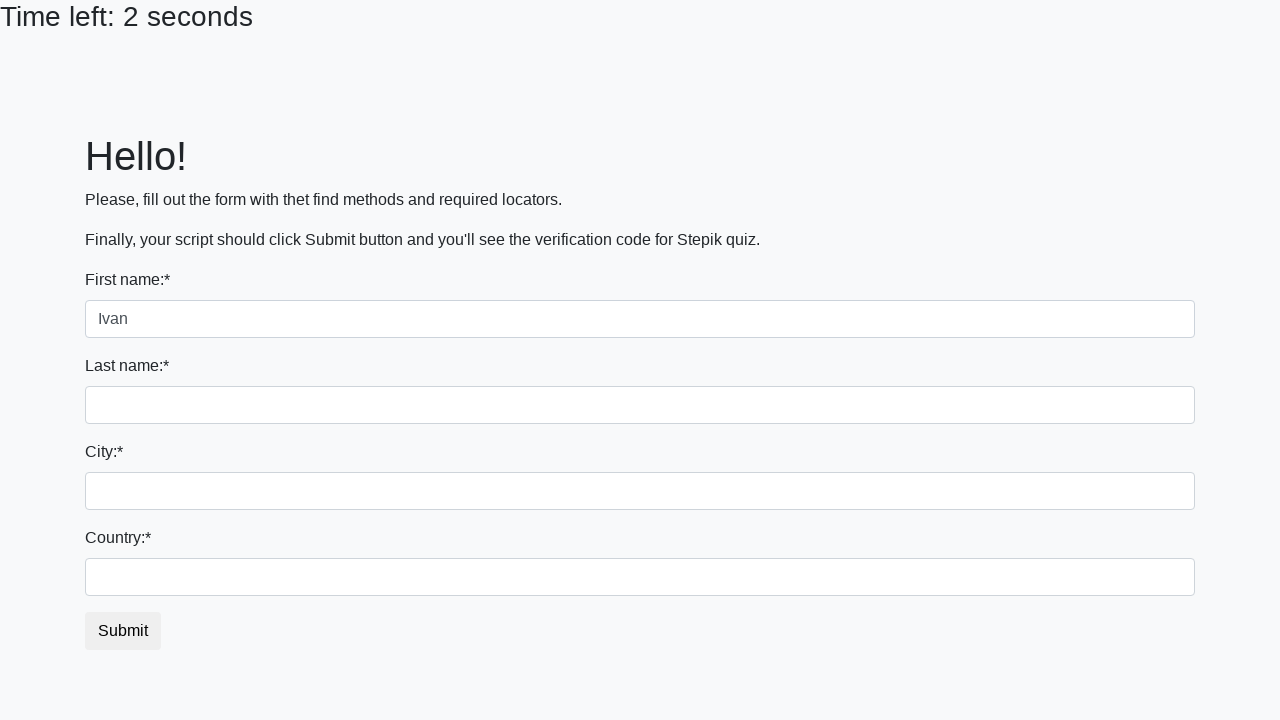

Filled last name field with 'Petrov' on input[name='last_name']
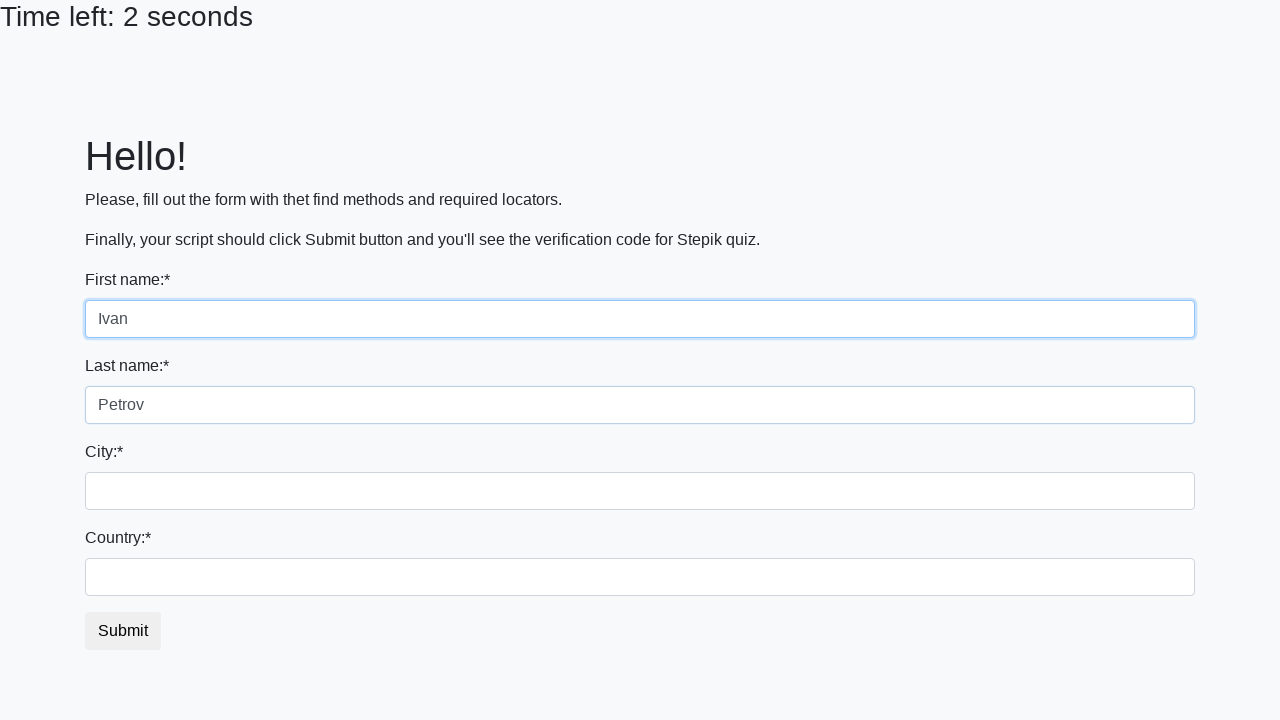

Filled city field with 'Smolensk' on .city
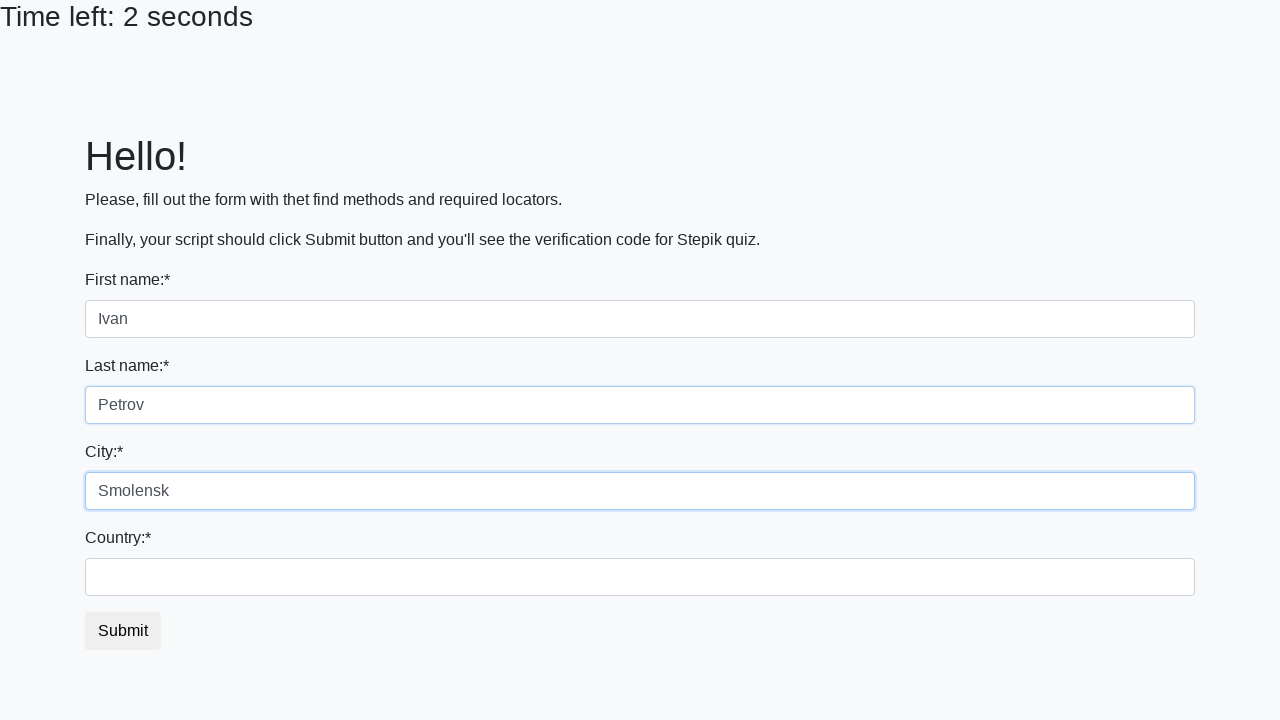

Filled country field with 'Russia' on #country
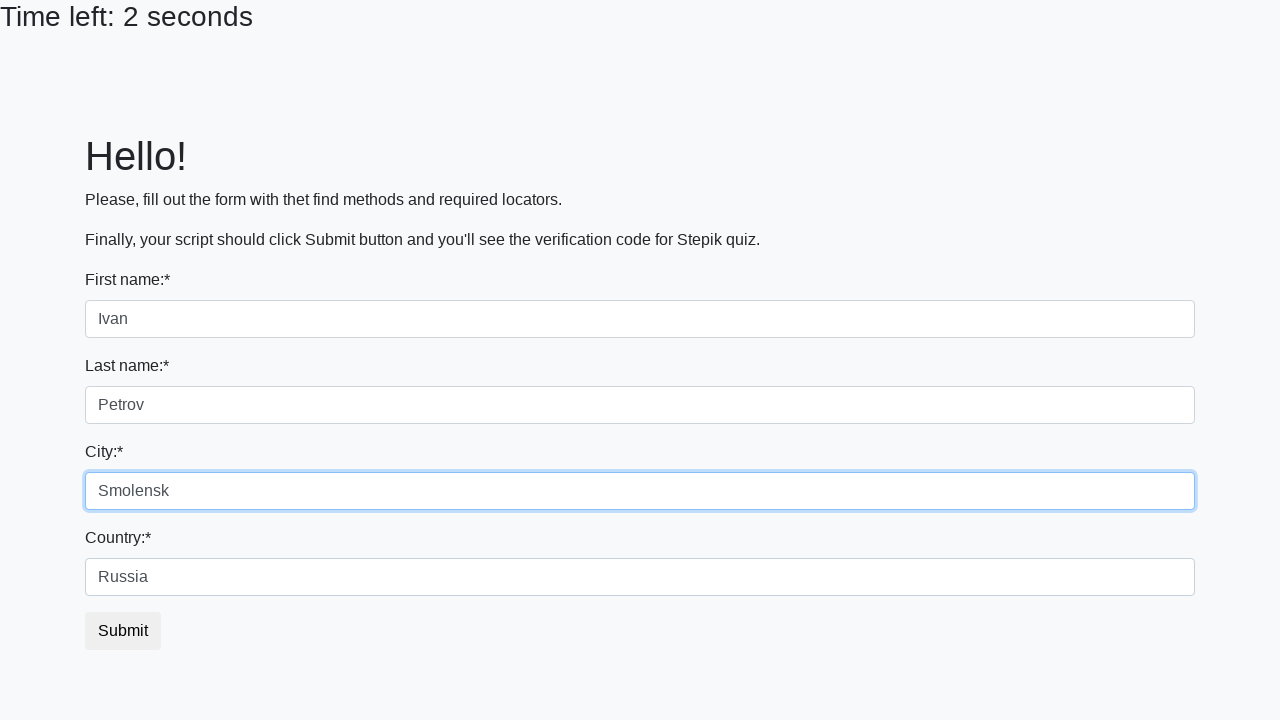

Clicked submit button to complete form submission at (123, 631) on button.btn
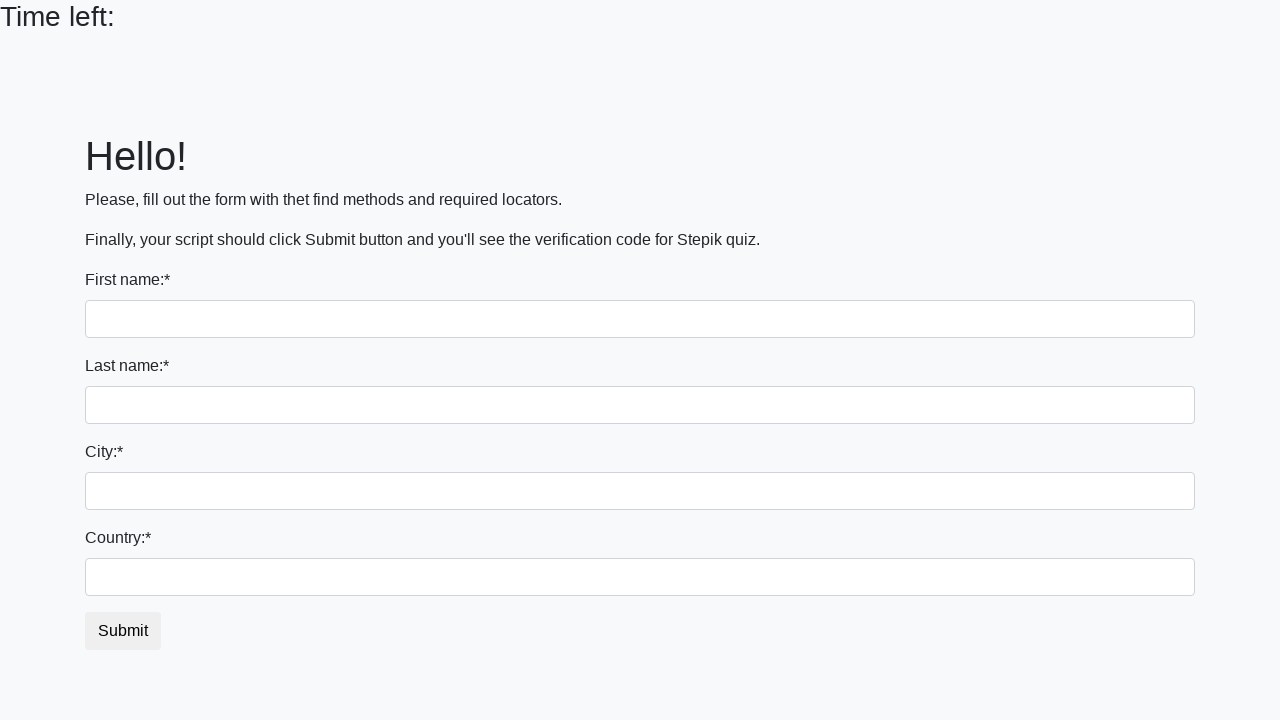

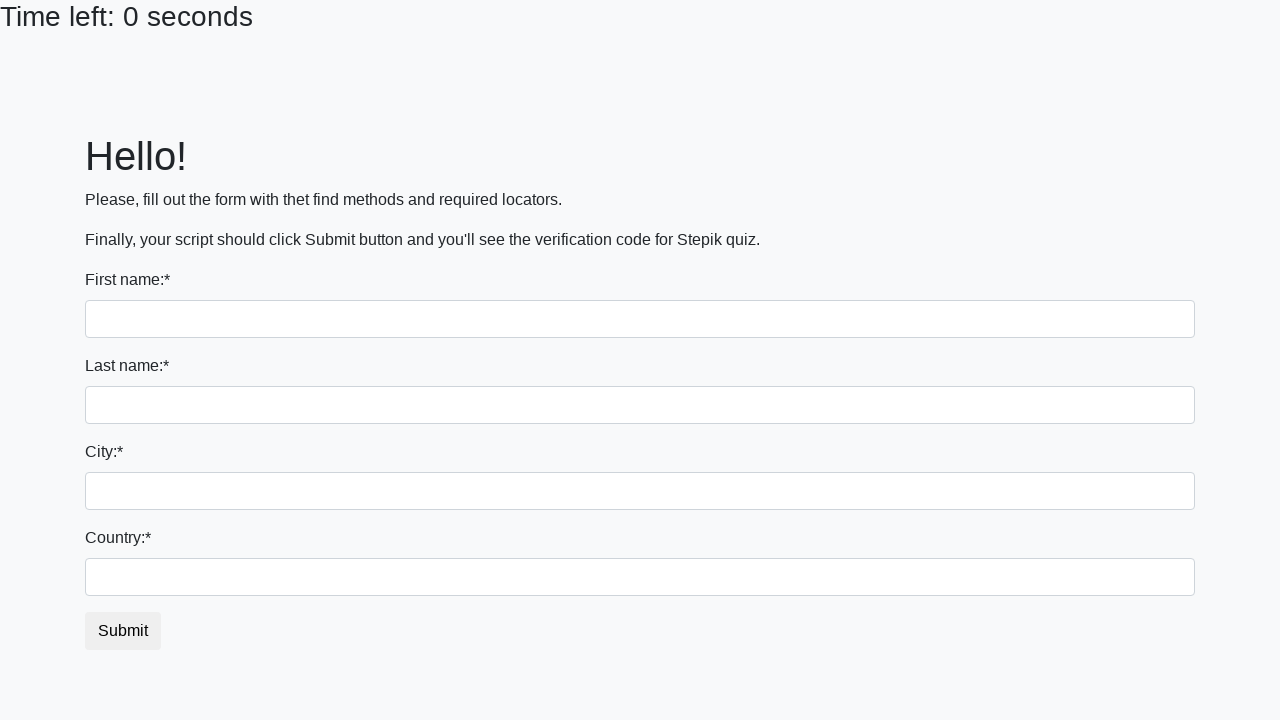